Tests search functionality on Python.org by entering a search term and submitting the search form

Starting URL: https://www.python.org

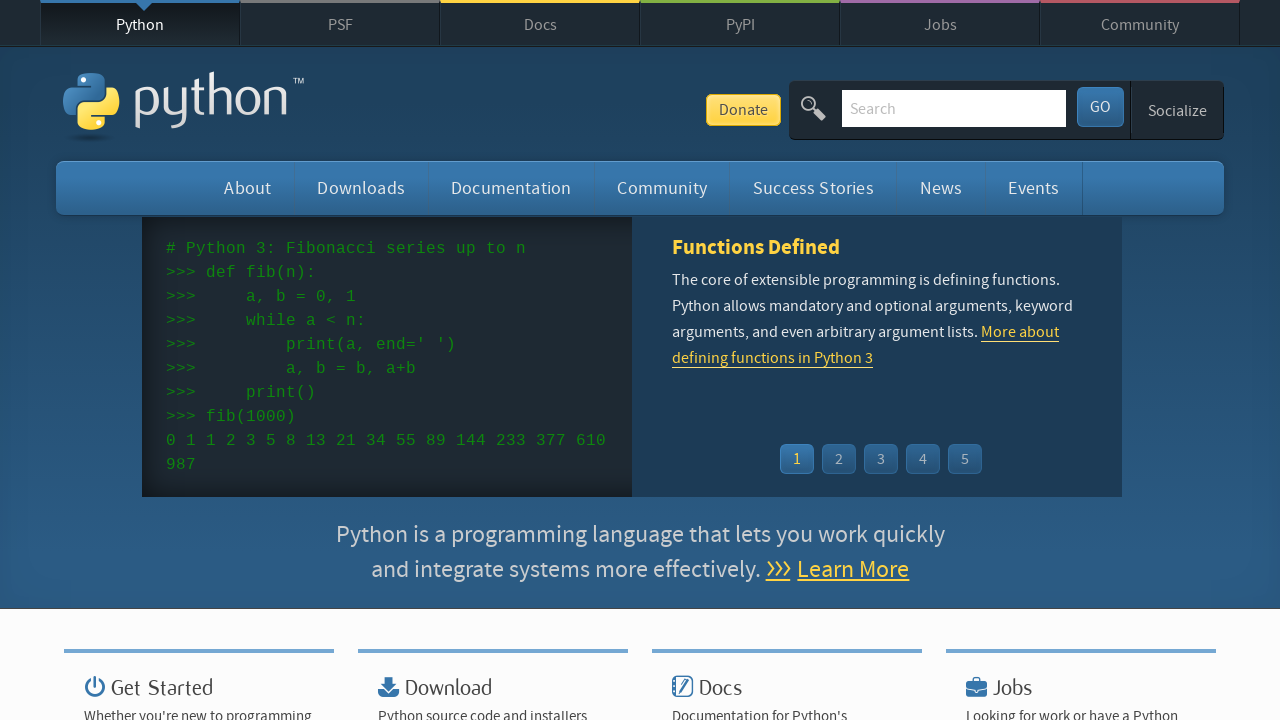

Filled search box with 'lambda' on input[name='q']
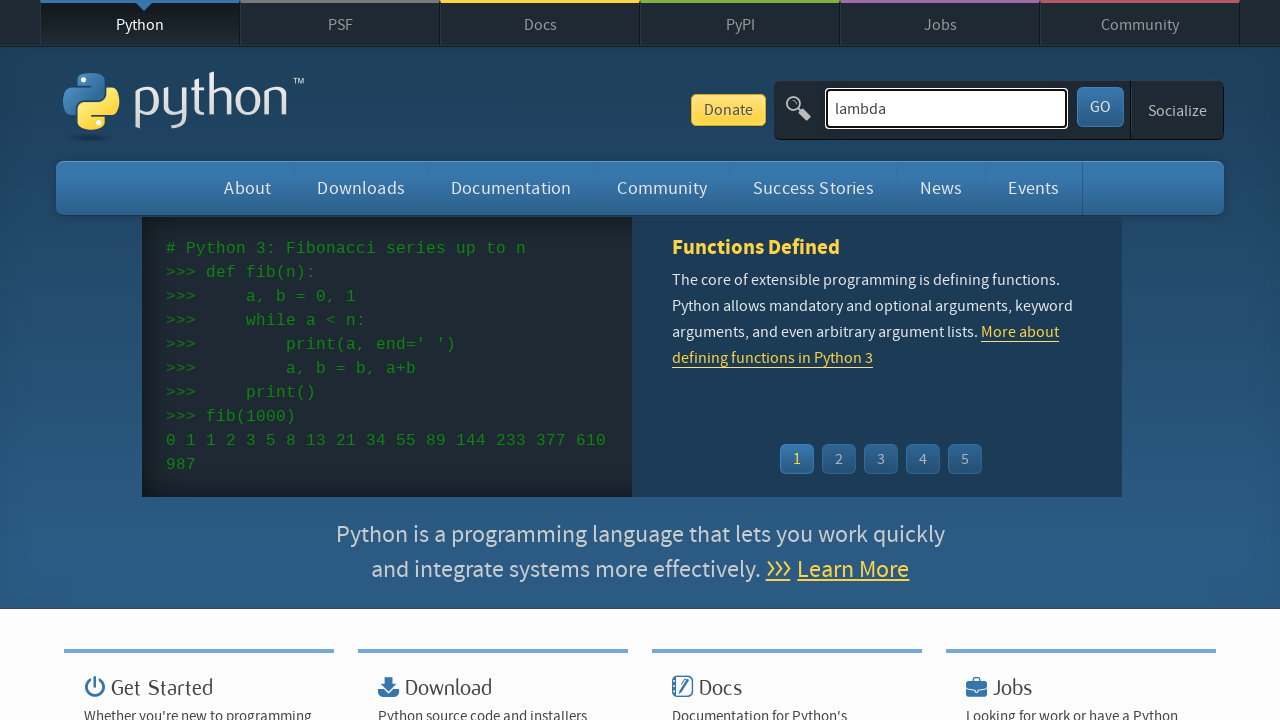

Pressed Enter to submit search form on input[name='q']
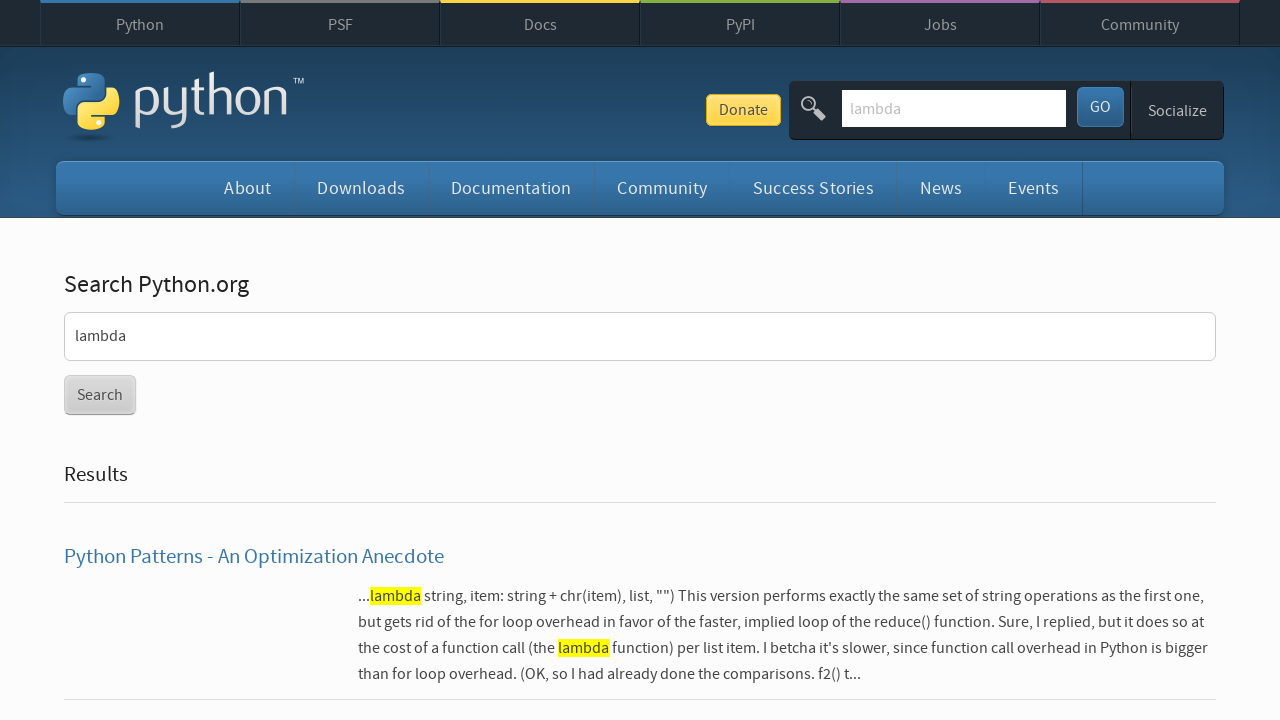

Search results page loaded
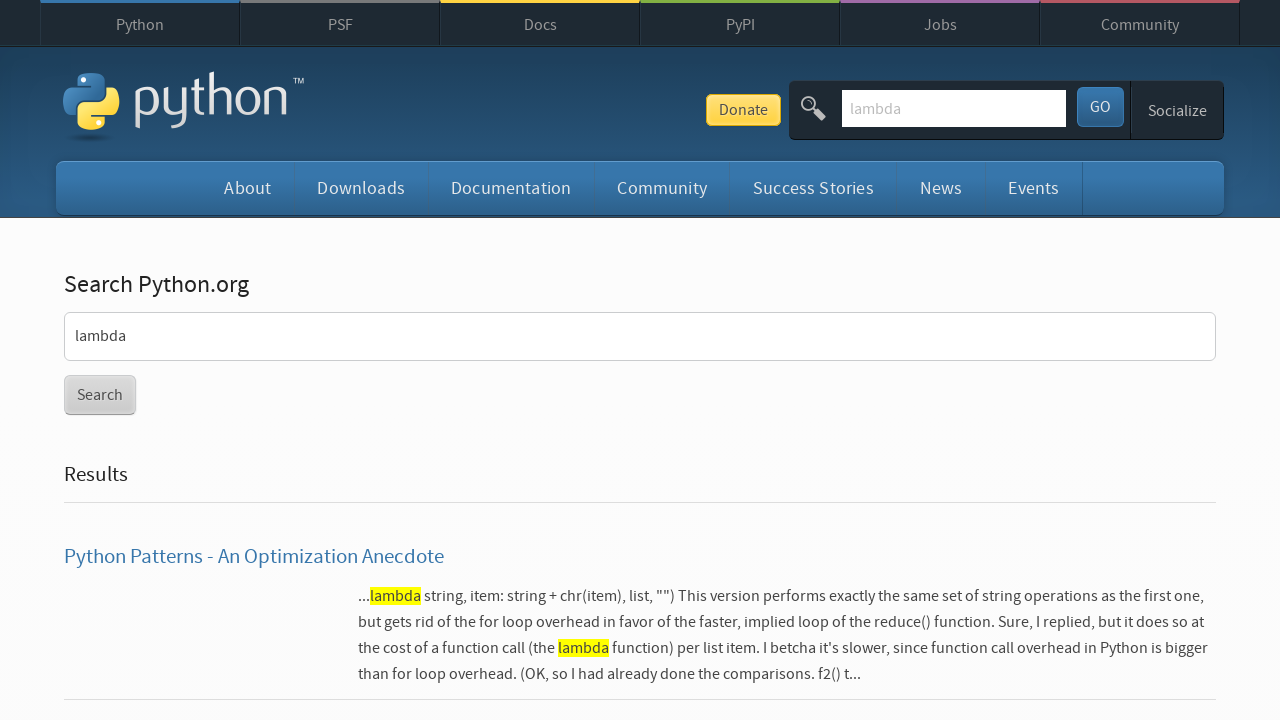

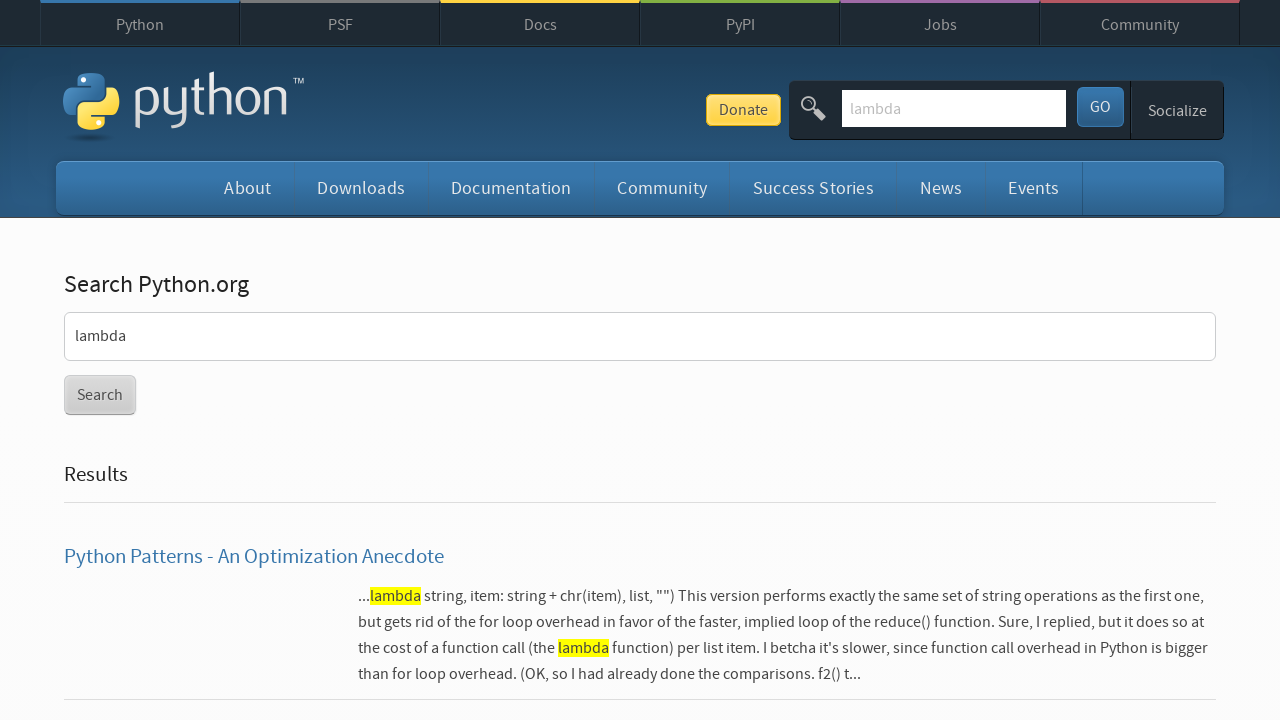